Navigates to the categories page of HugoDoIt and waits for the page to fully load

Starting URL: https://hugodoit.pages.dev/categories

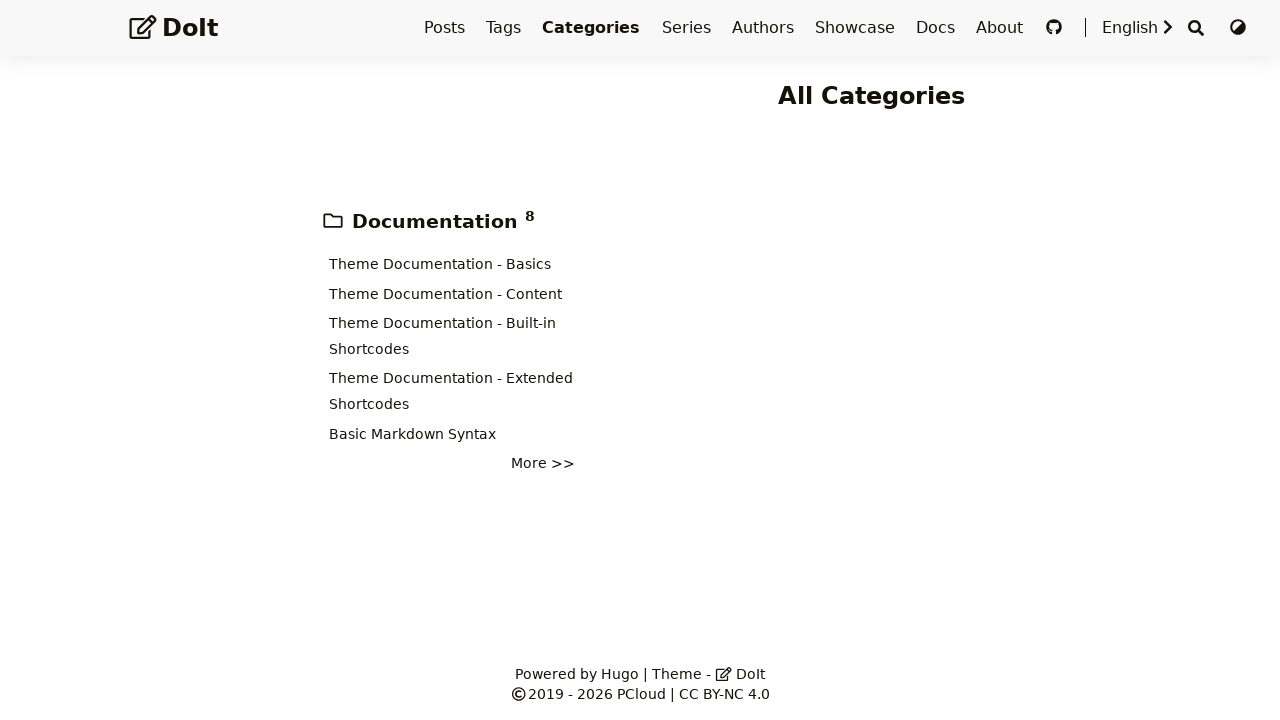

Navigated to HugoDoIt categories page
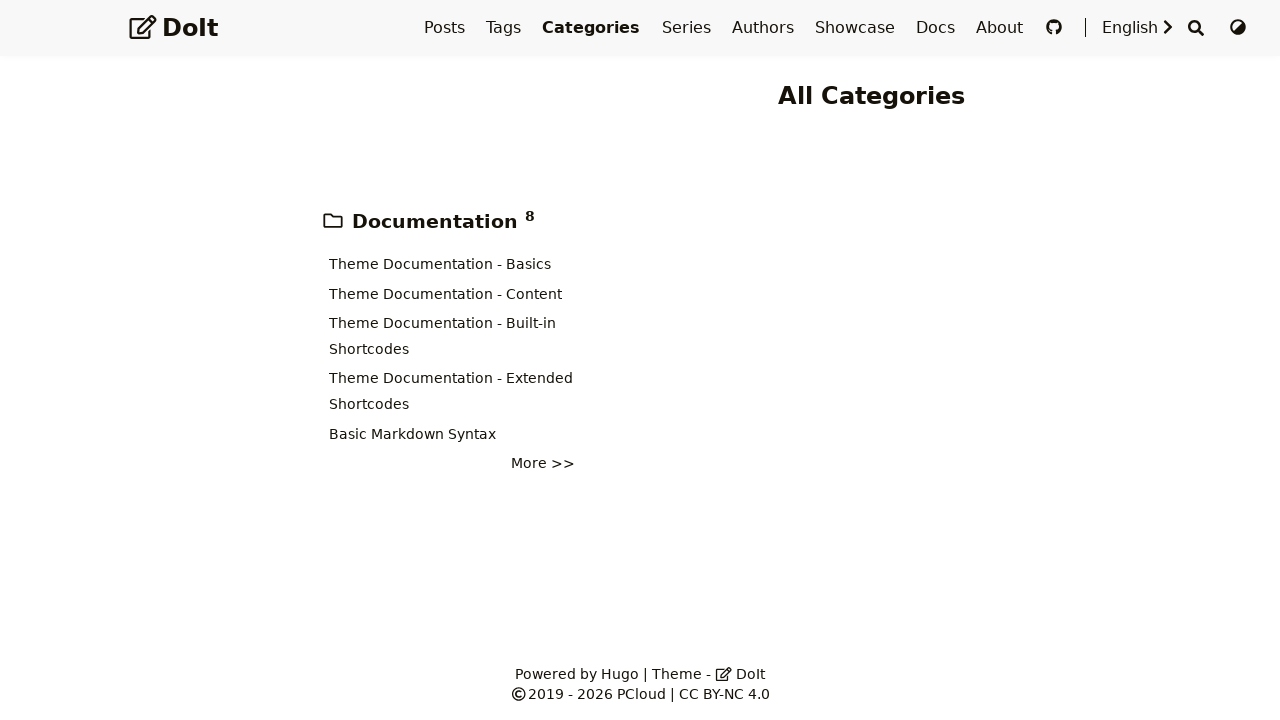

Waited for page to fully load (network idle)
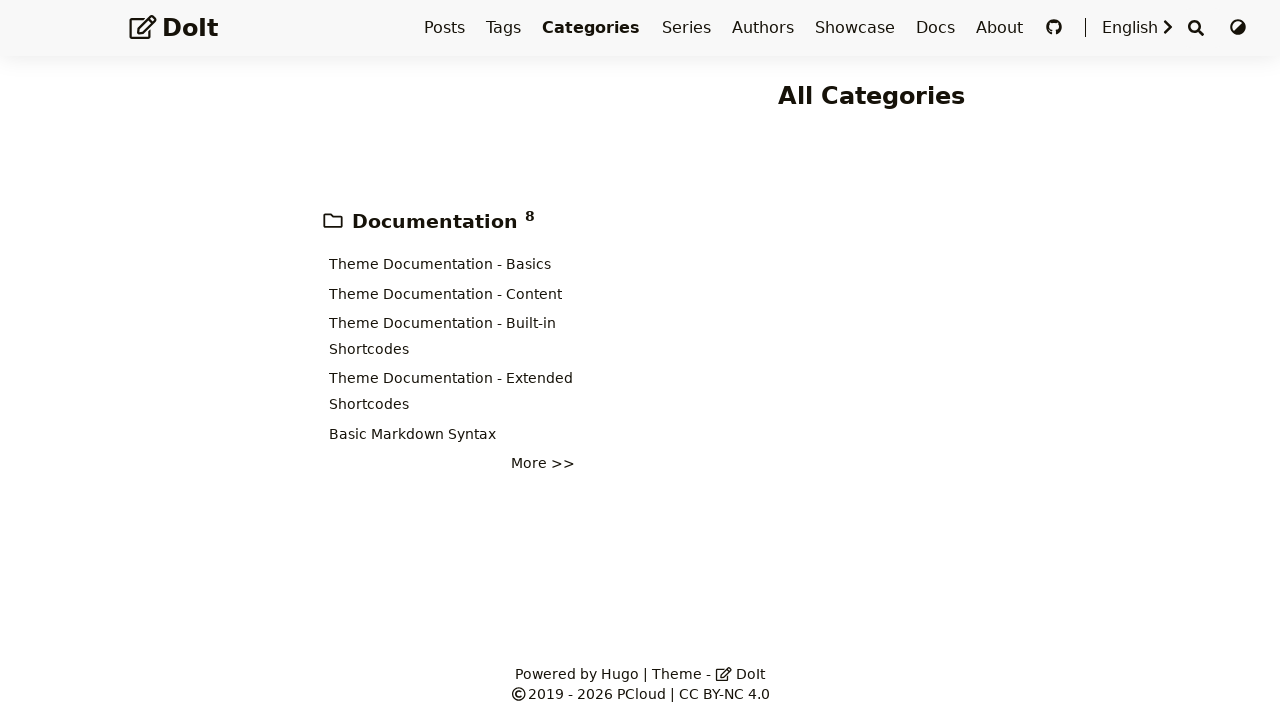

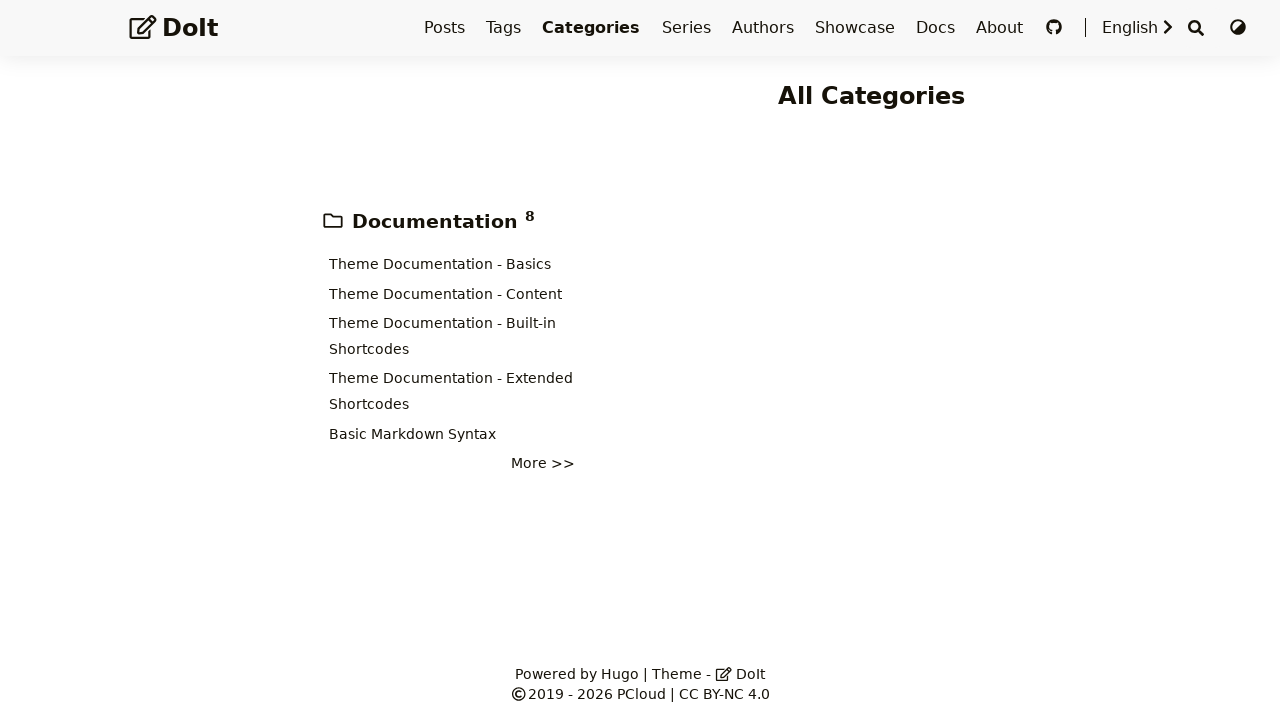